Tests interaction with shadow DOM elements on a books PWA by filling a search input field and verifying the page content loads correctly.

Starting URL: https://books-pwakit.appspot.com/

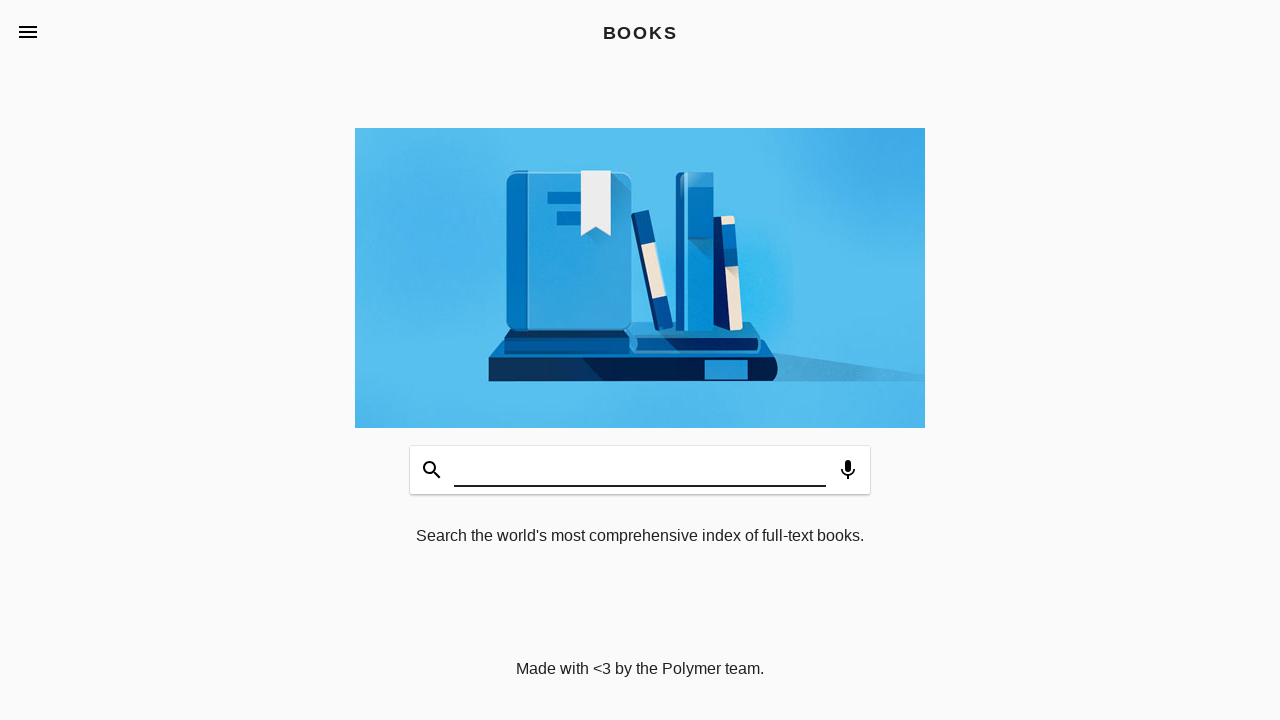

Filled search input field with 'Testing Books' in shadow DOM on book-app[apptitle='BOOKS'] #input
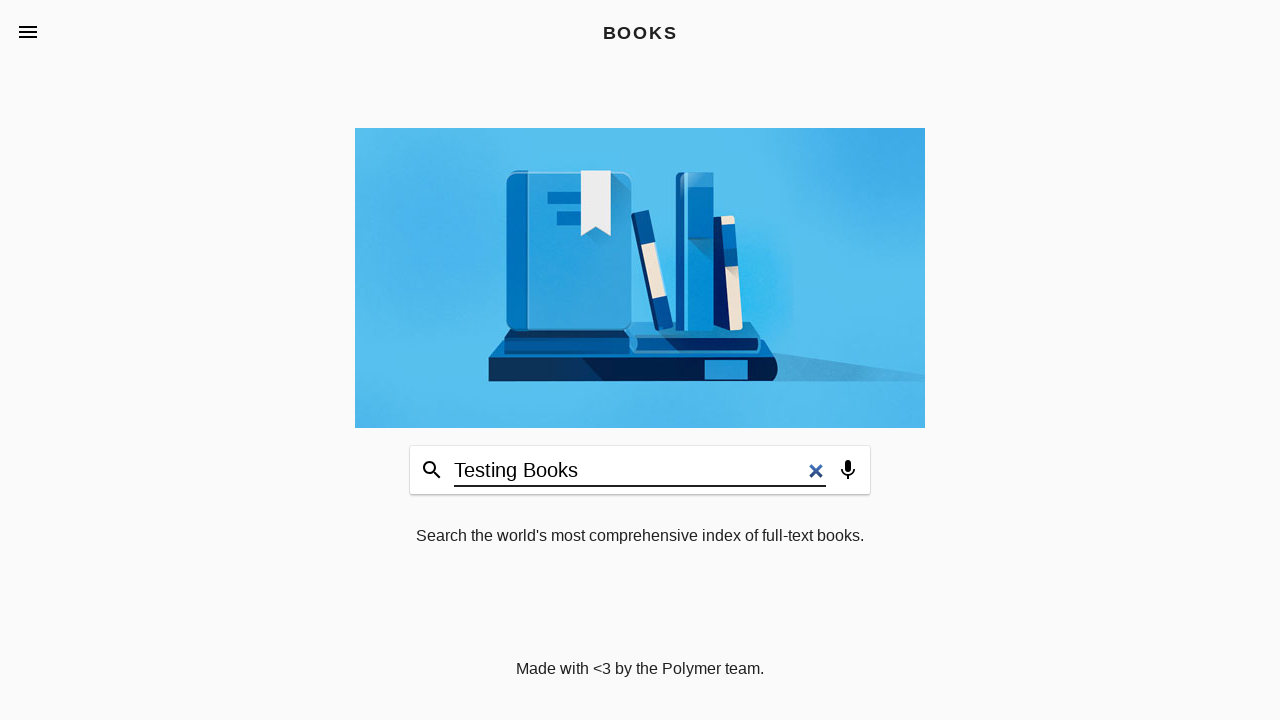

Verified books description element loaded after search
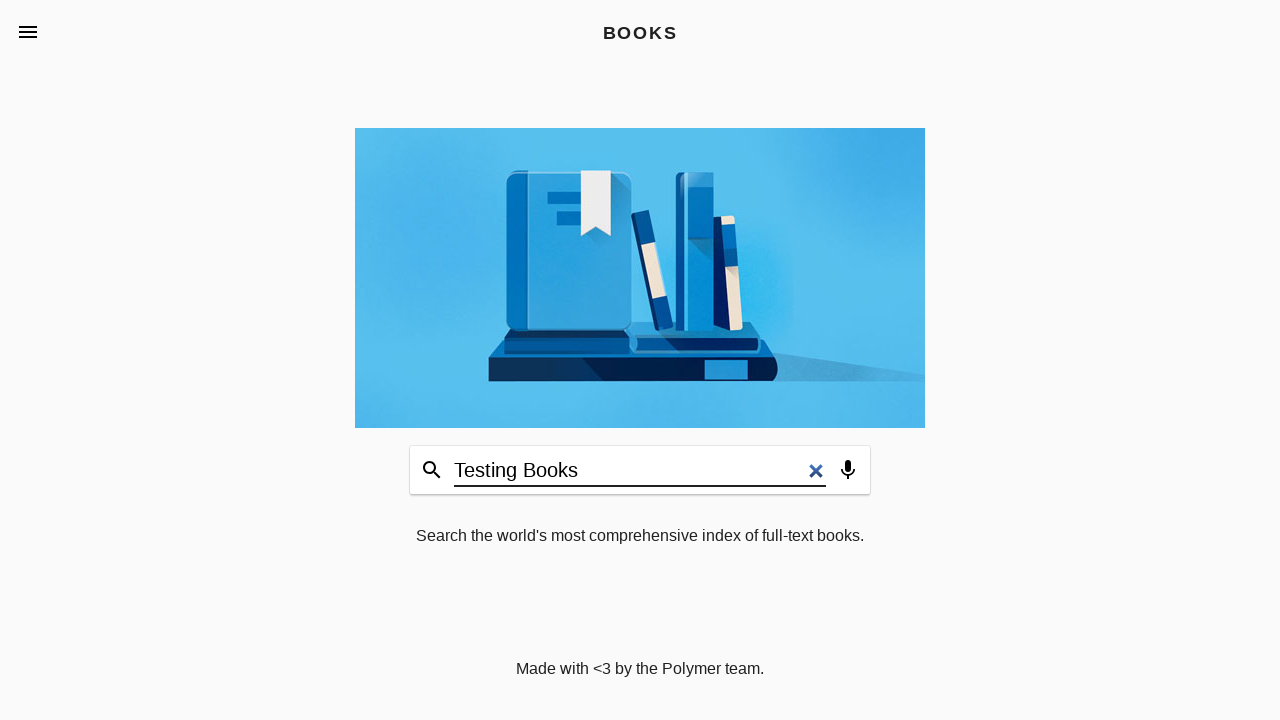

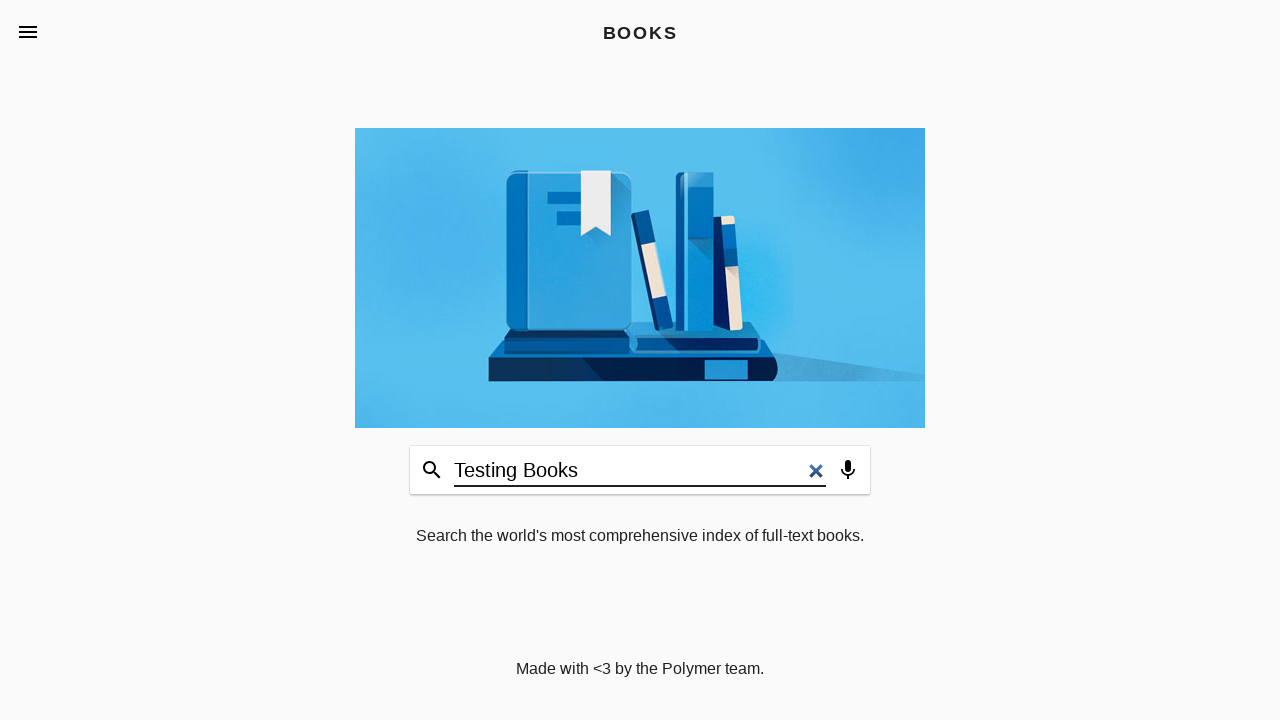